Tests horizontal slider by dragging with mouse to change value

Starting URL: https://the-internet.herokuapp.com/horizontal_slider

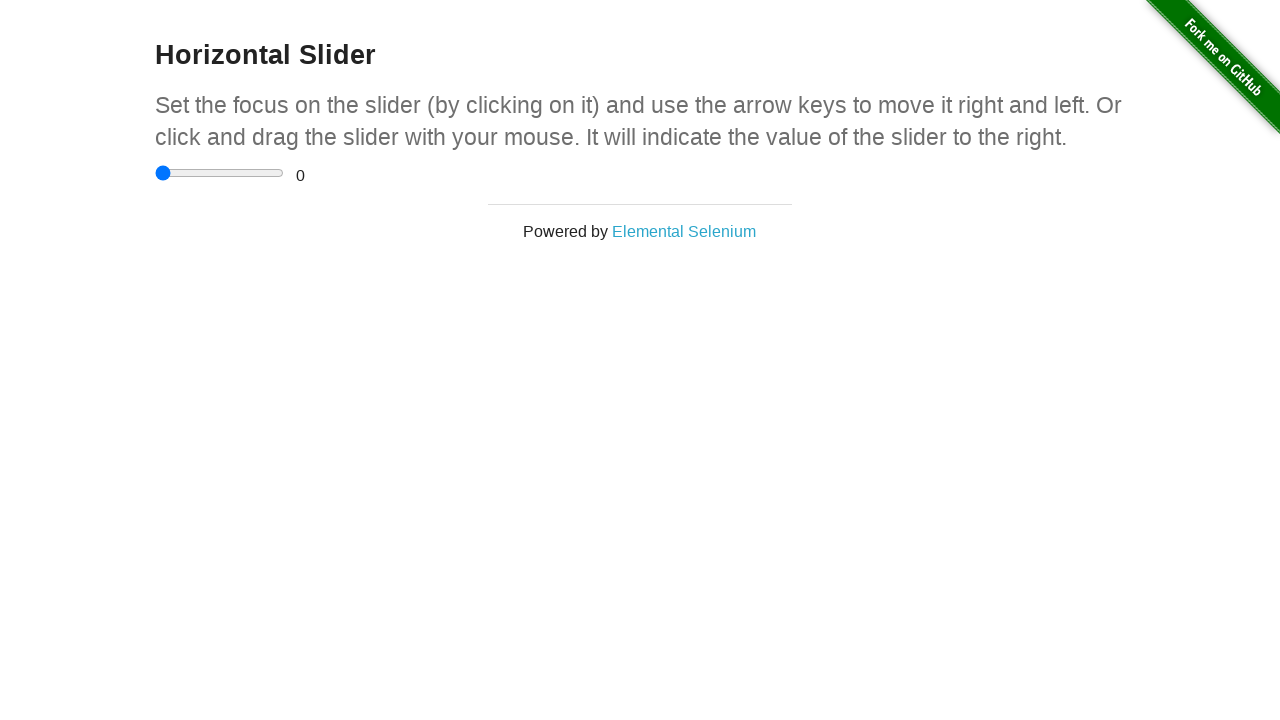

Located and waited for horizontal slider to be visible
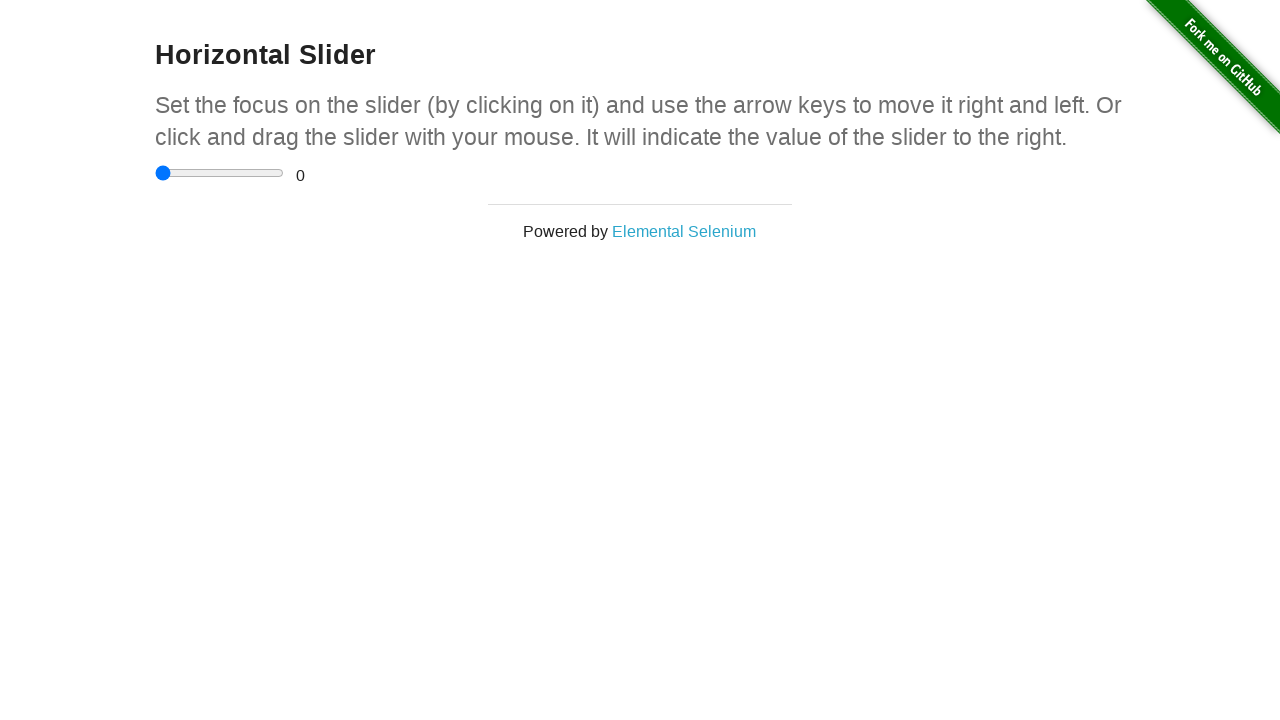

Dragged slider 100 pixels to the right to change value at (255, 165)
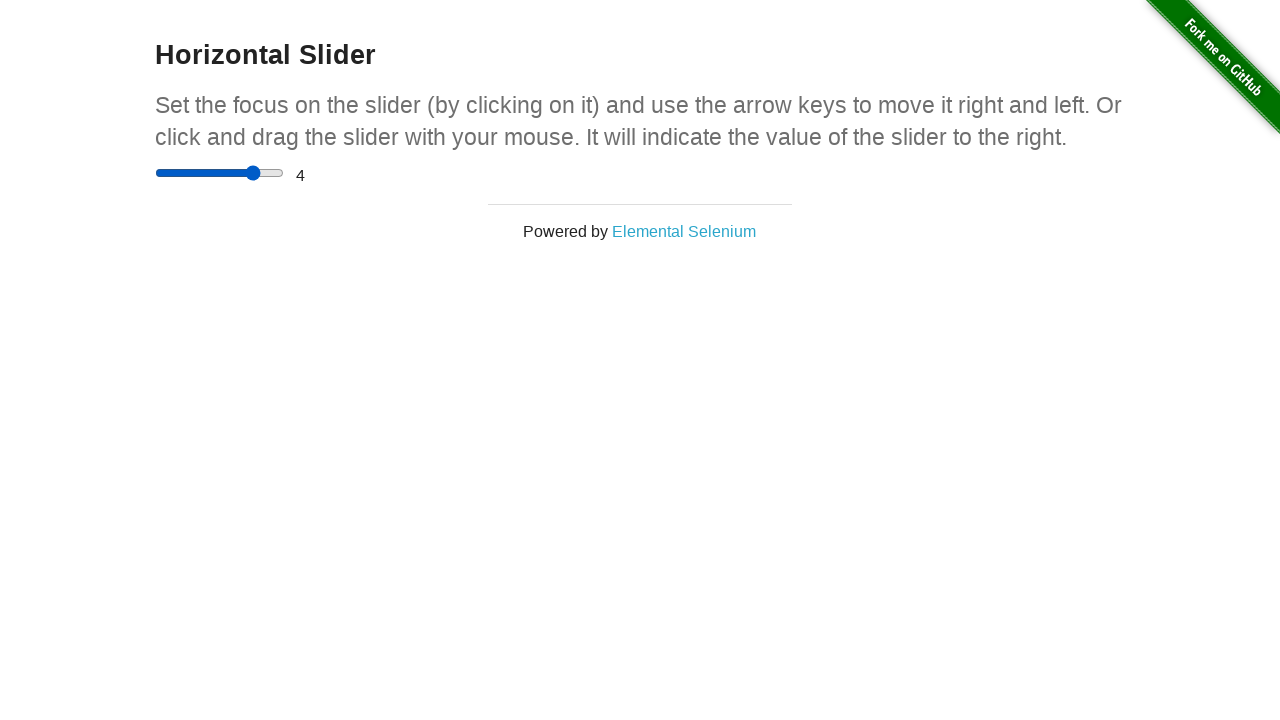

Located and waited for range value display to be visible
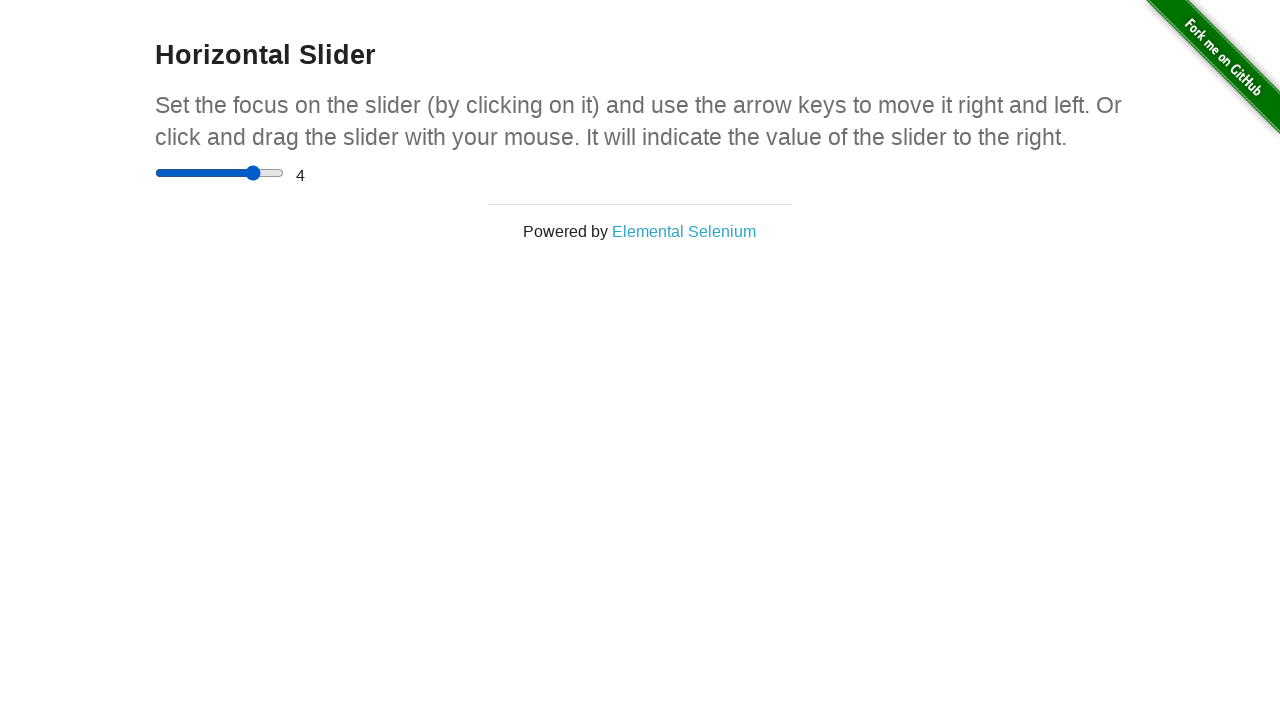

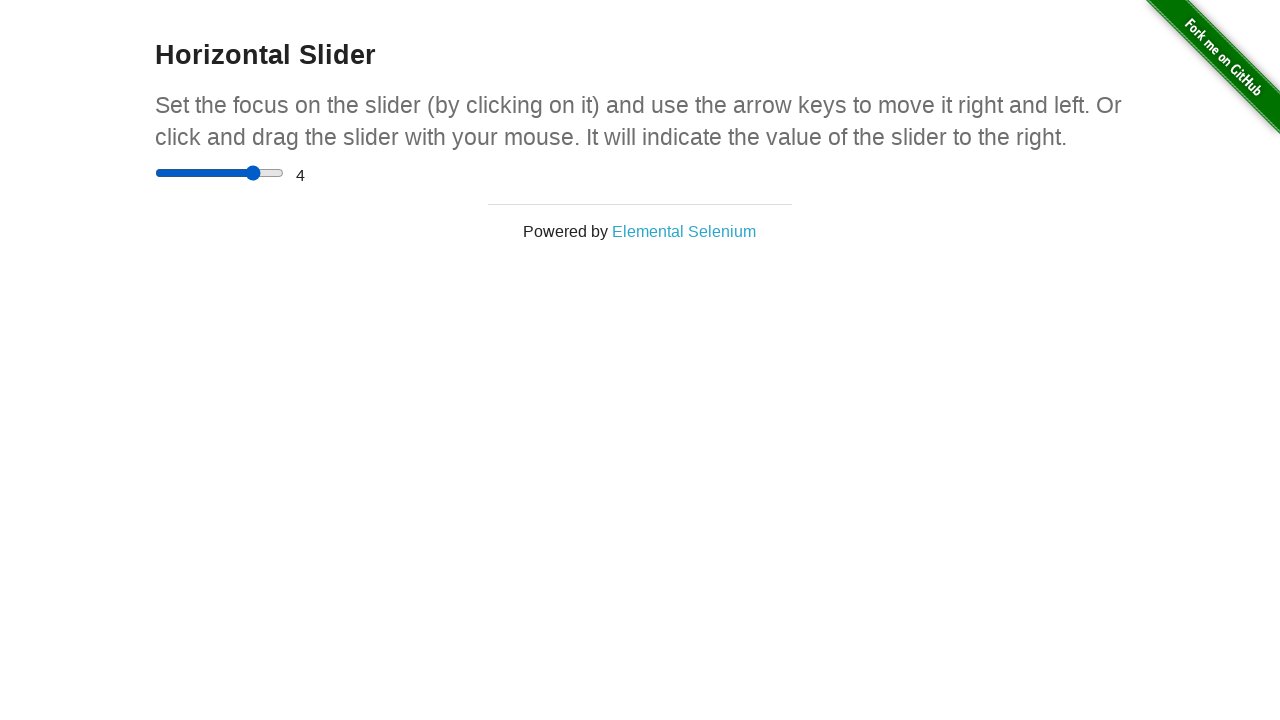